Tests double-click functionality by entering text in a field and double-clicking a button to copy the text to another field

Starting URL: http://testautomationpractice.blogspot.com/

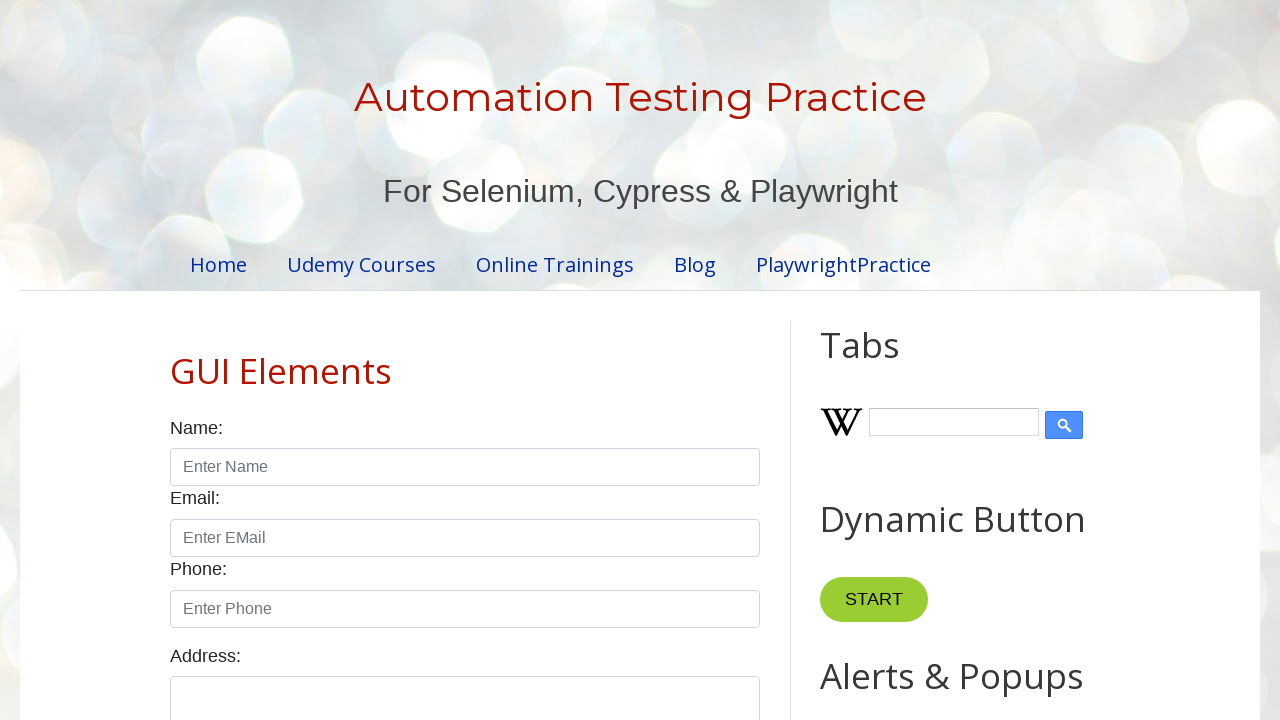

Cleared the first text field on #field1
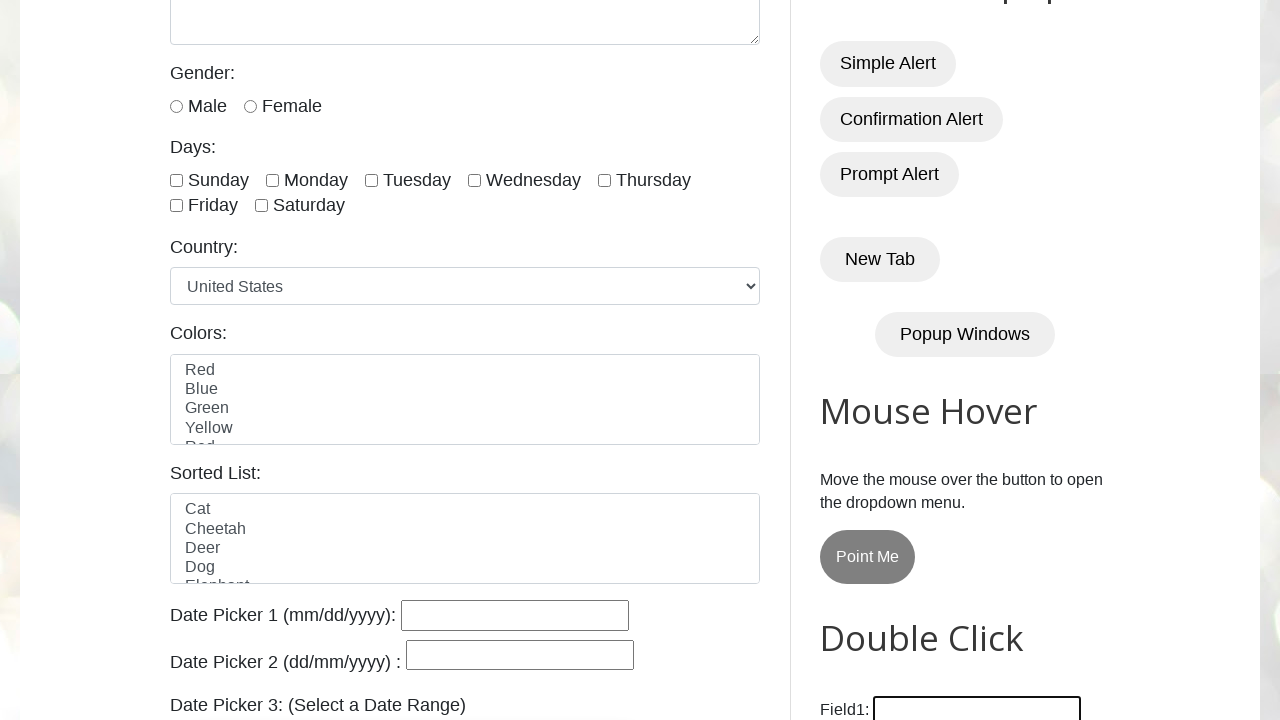

Filled first text field with 'Hello Tech Made Me Lazy' on #field1
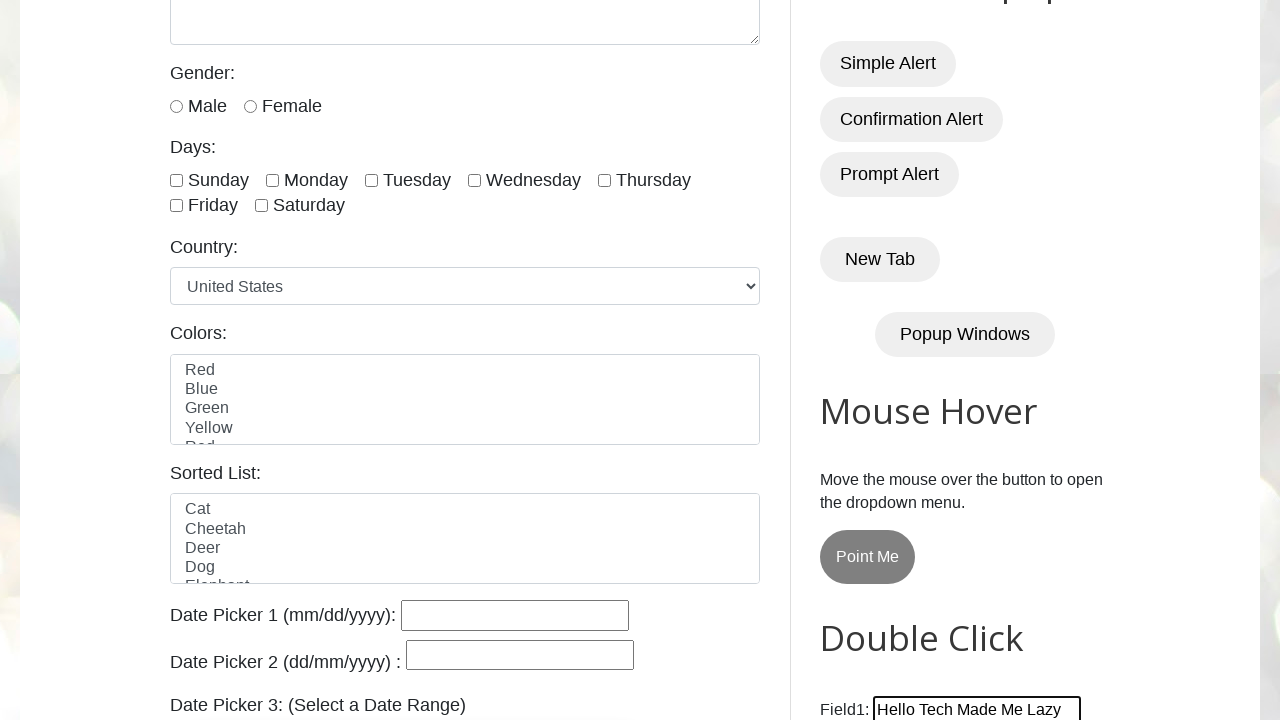

Double-clicked 'Copy Text' button to copy text from field 1 to field 2 at (885, 360) on xpath=//button[contains(text(),'Copy Text')]
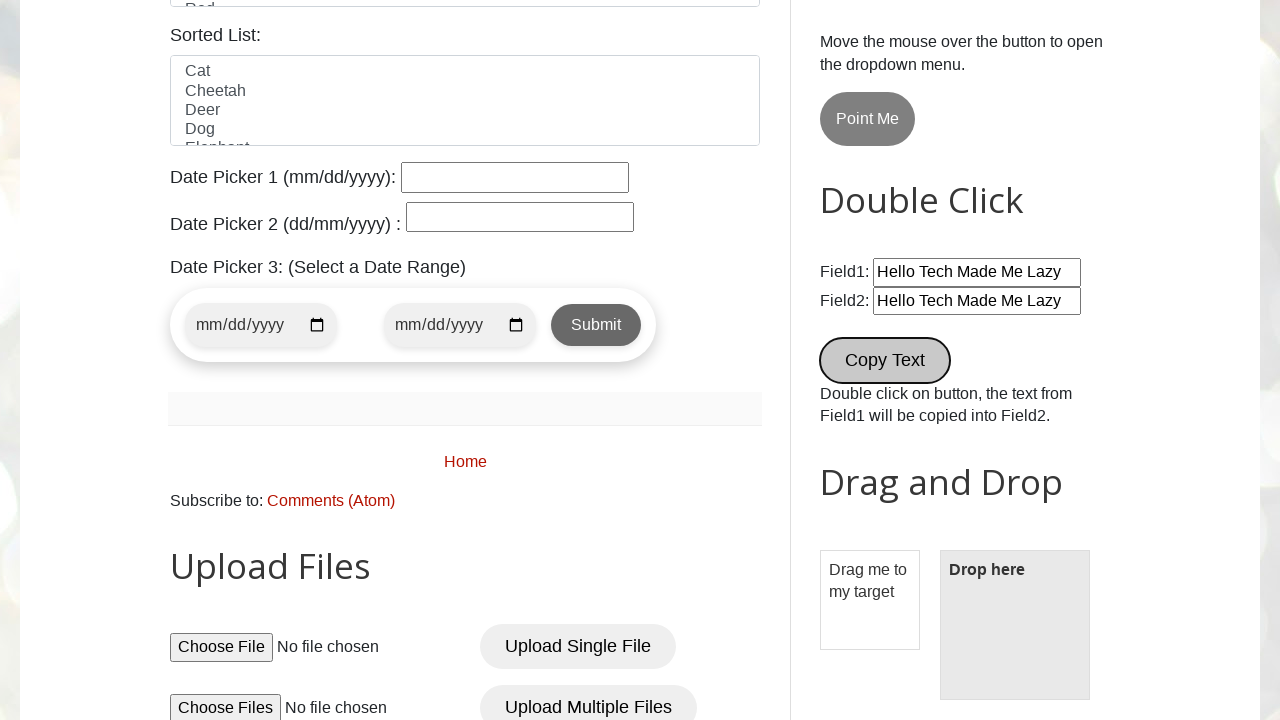

Waited 1000ms for double-click action to complete
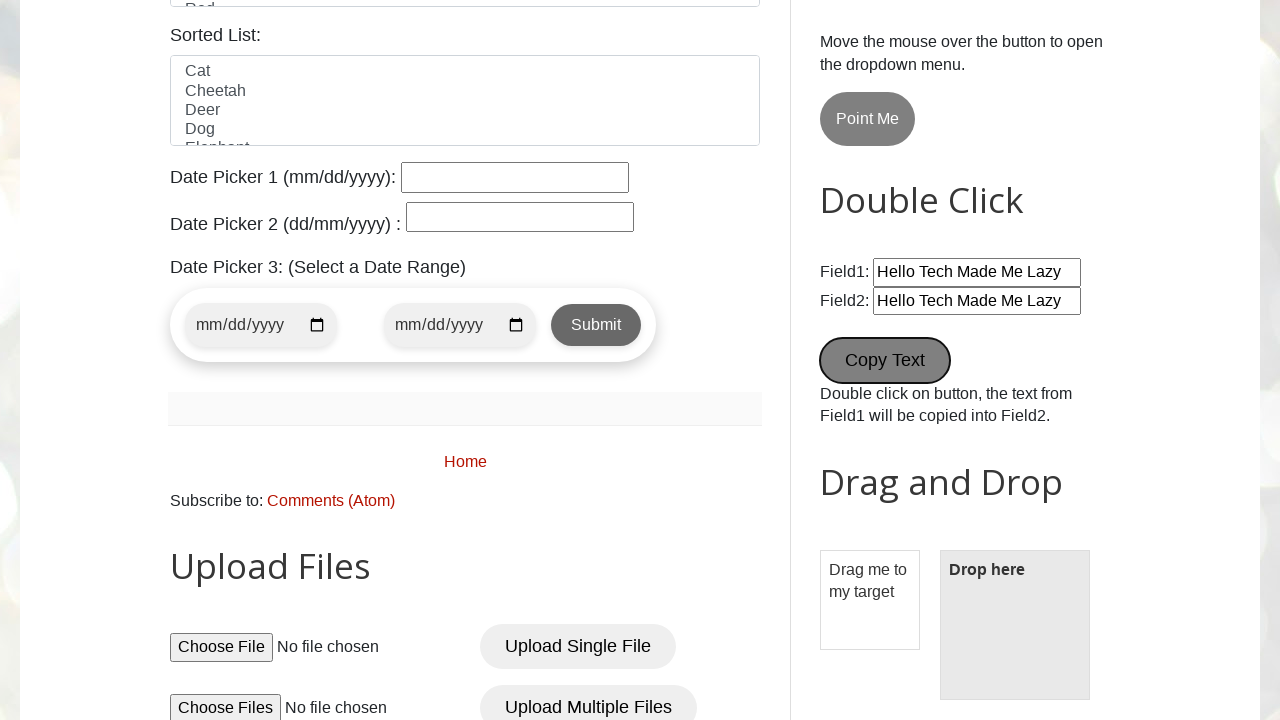

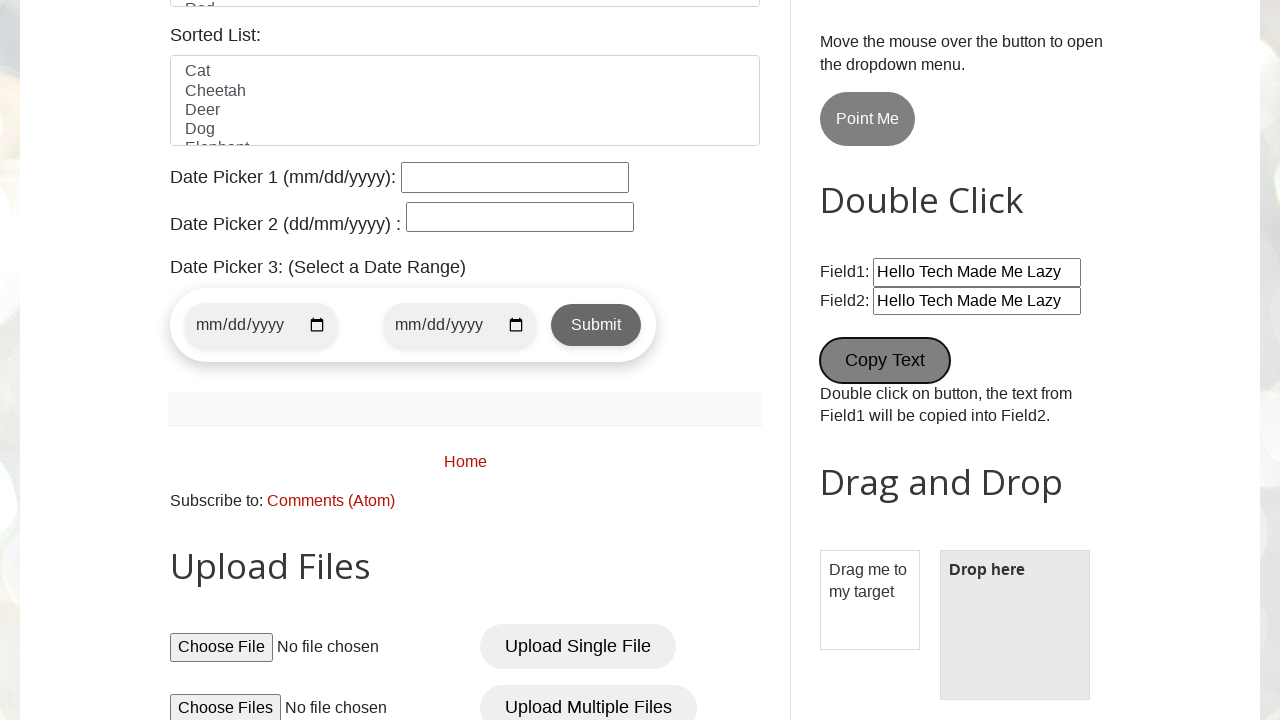